Tests switching between multiple browser windows/tabs

Starting URL: https://guinea-pig.webdriver.io/

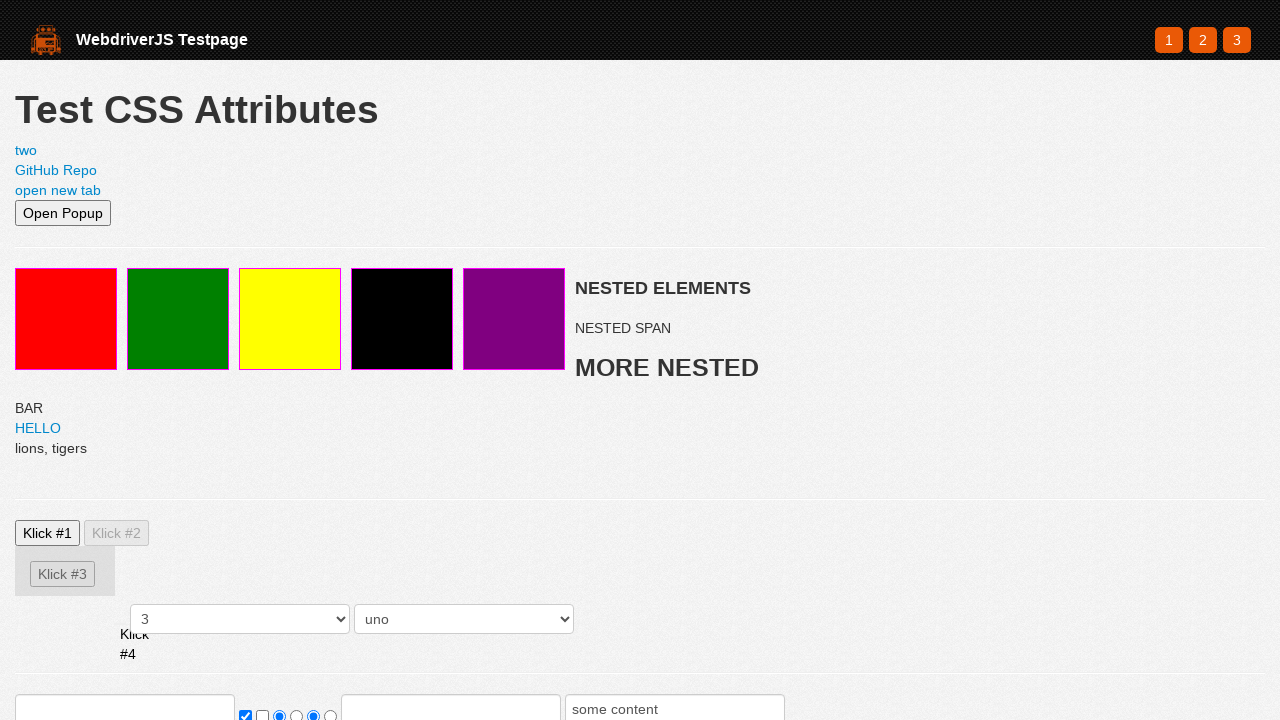

Created a new page in the browser context
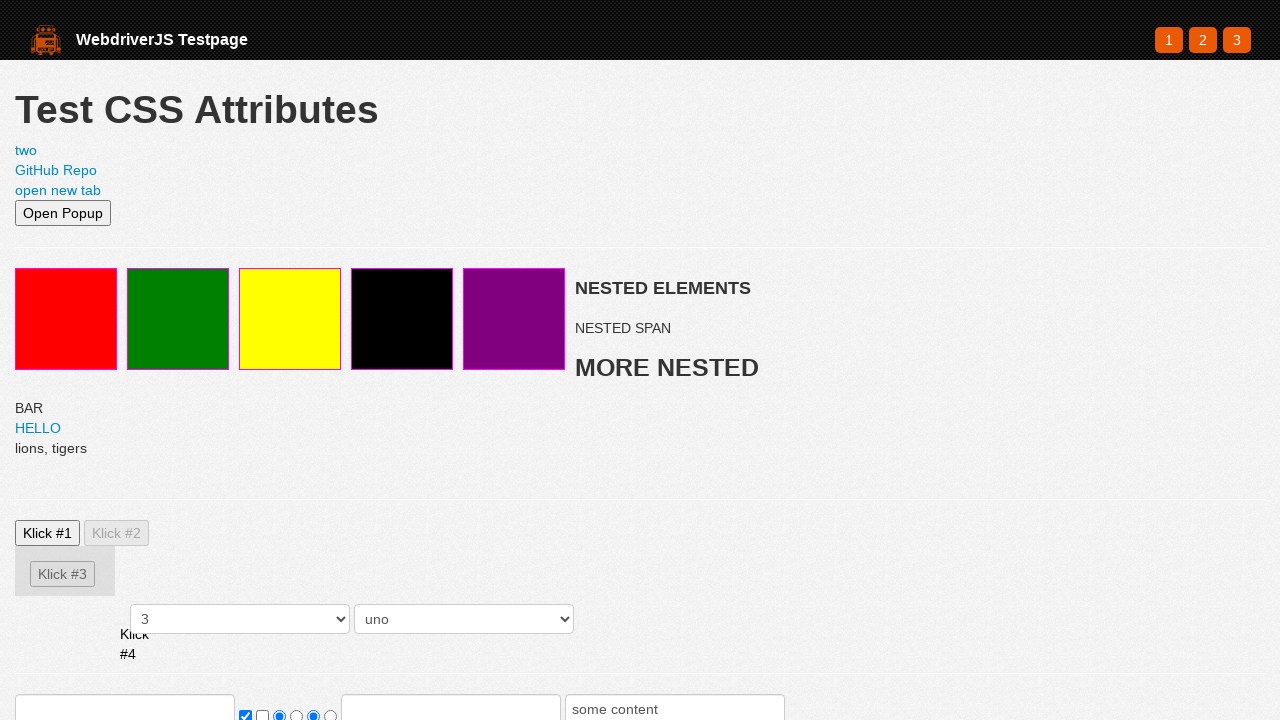

Navigated new page to https://webdriver.io
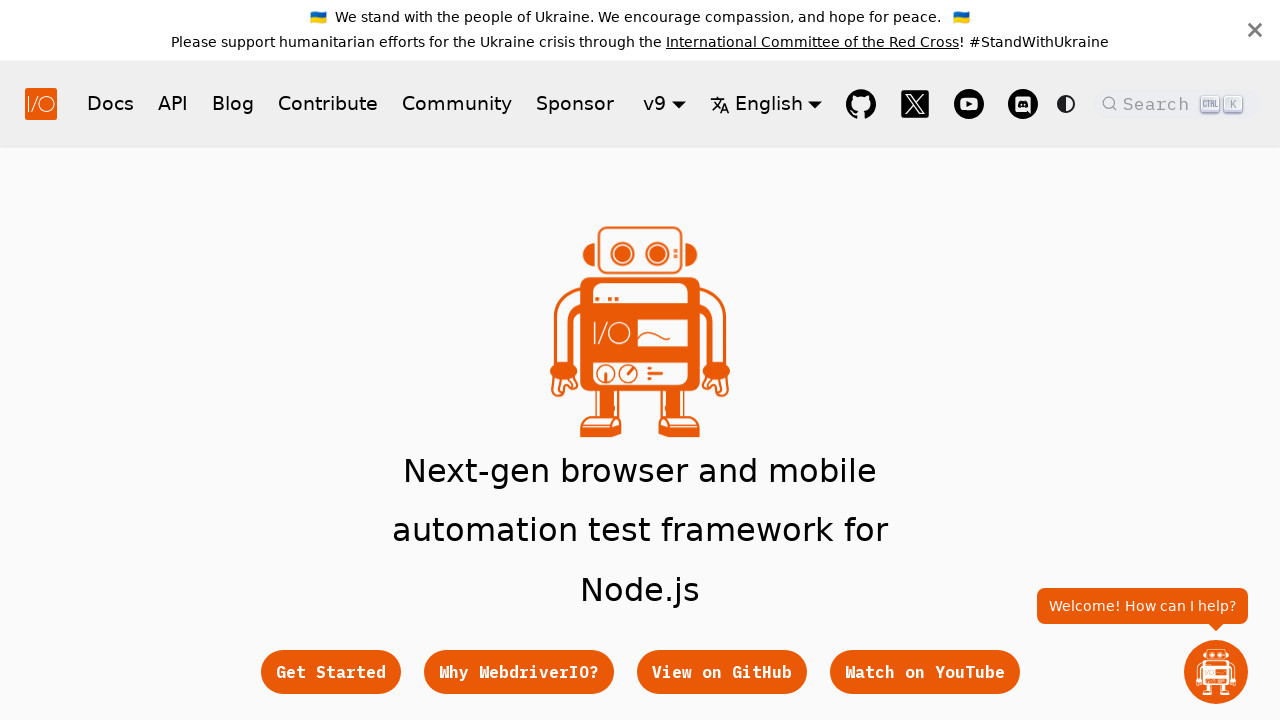

Verified hero subtitle element loaded on new page
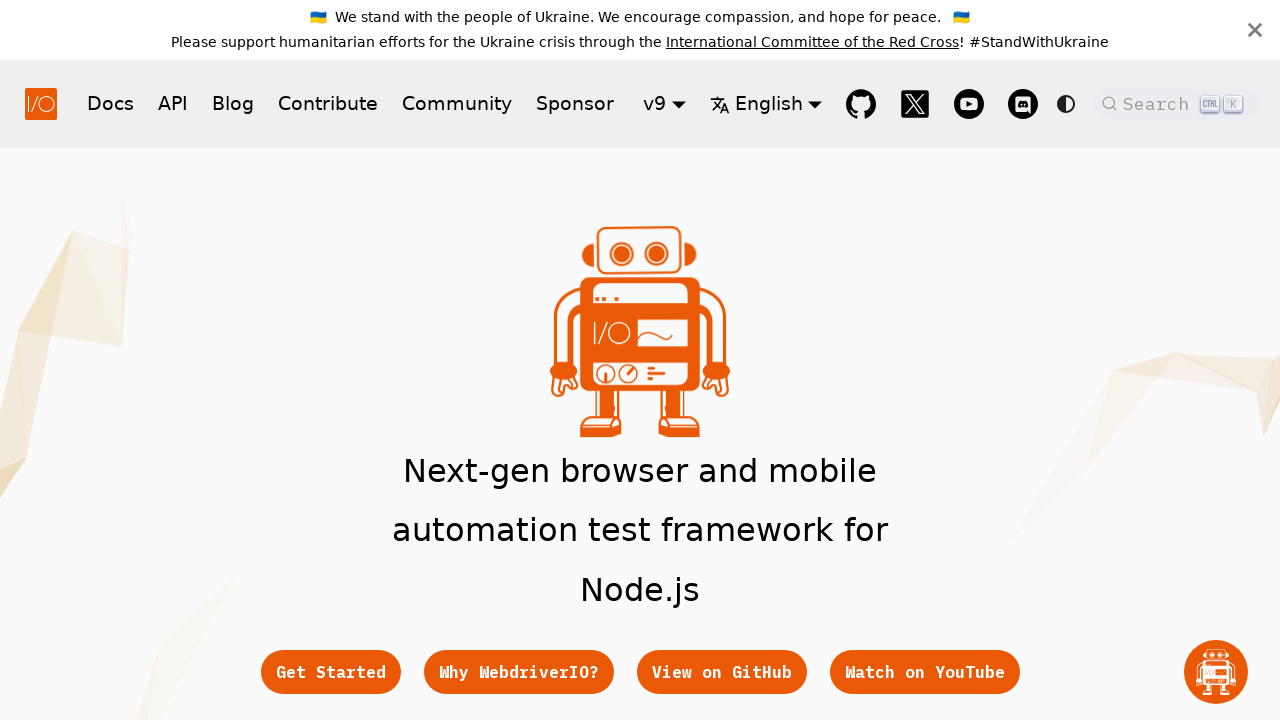

Switched to original page by bringing it to front
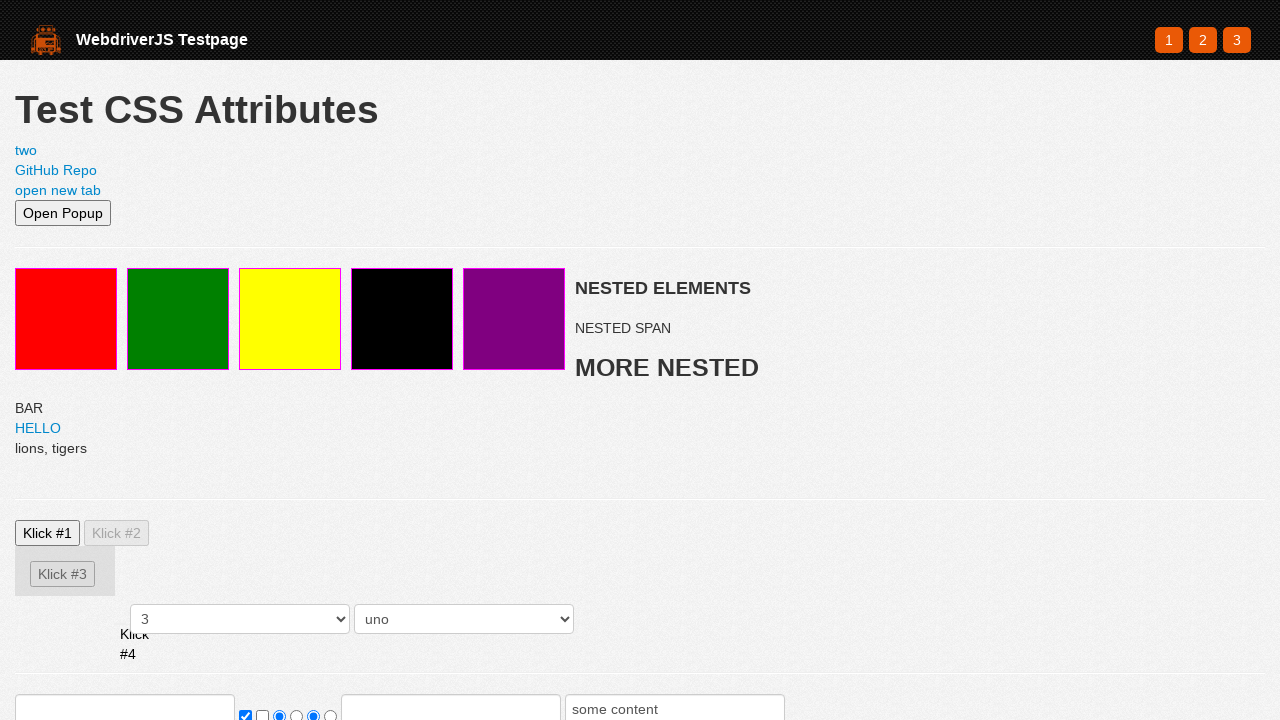

Verified red element loaded on original page
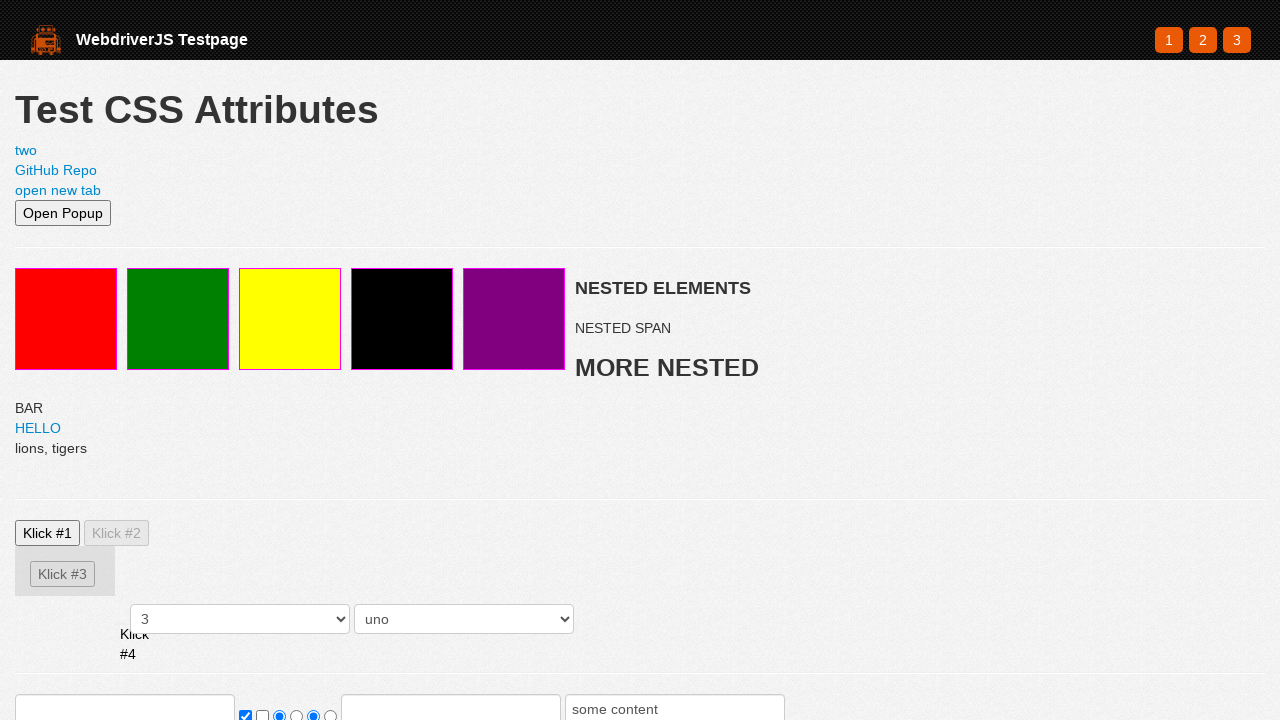

Switched back to new page by bringing it to front
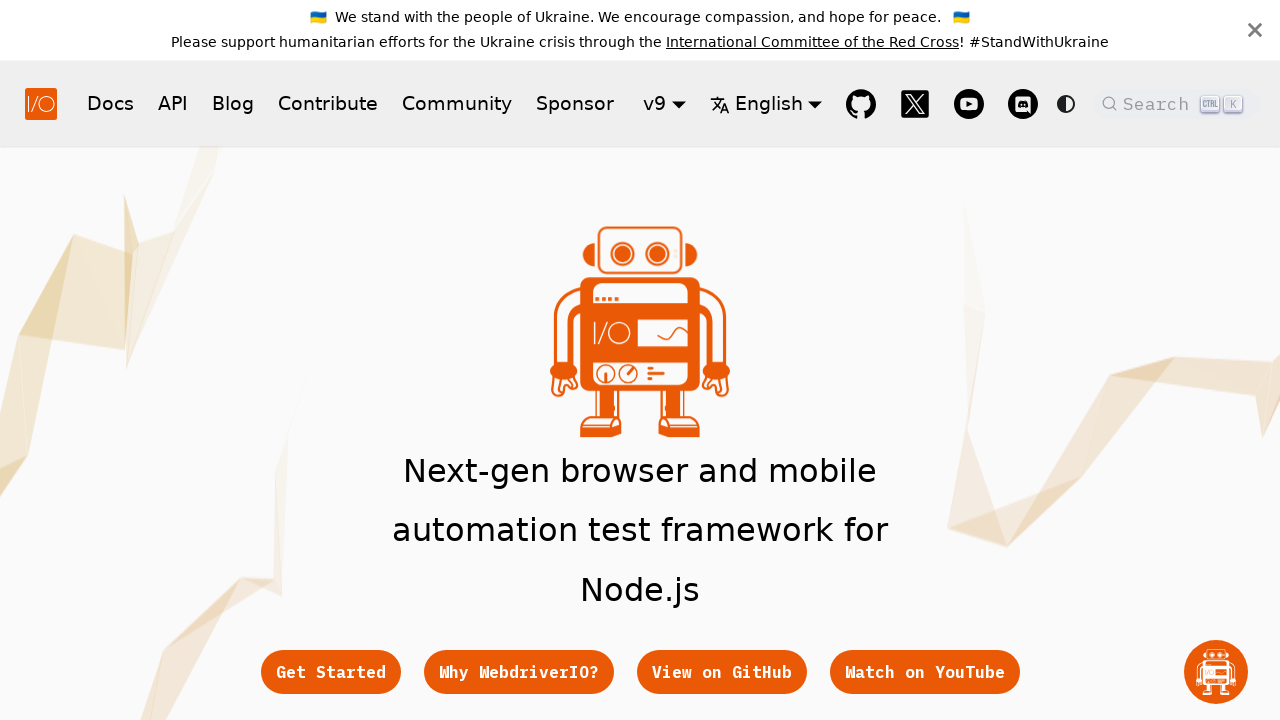

Verified hero subtitle element still present on new page
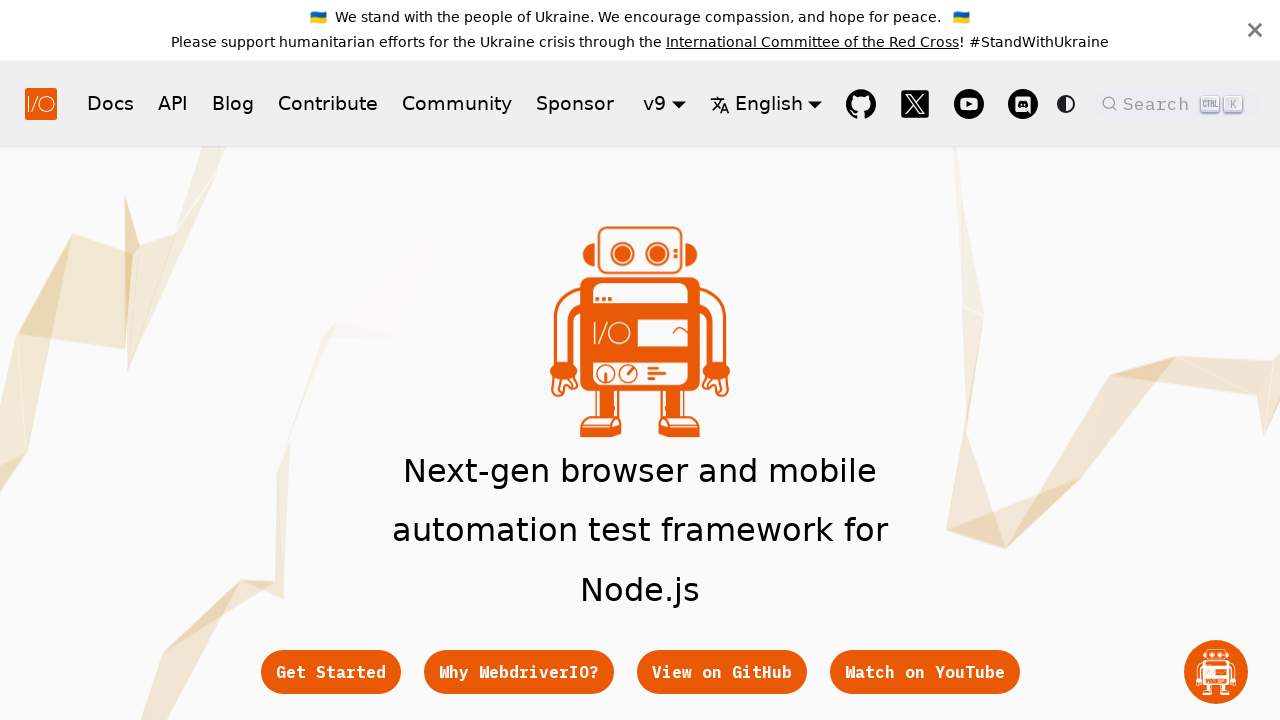

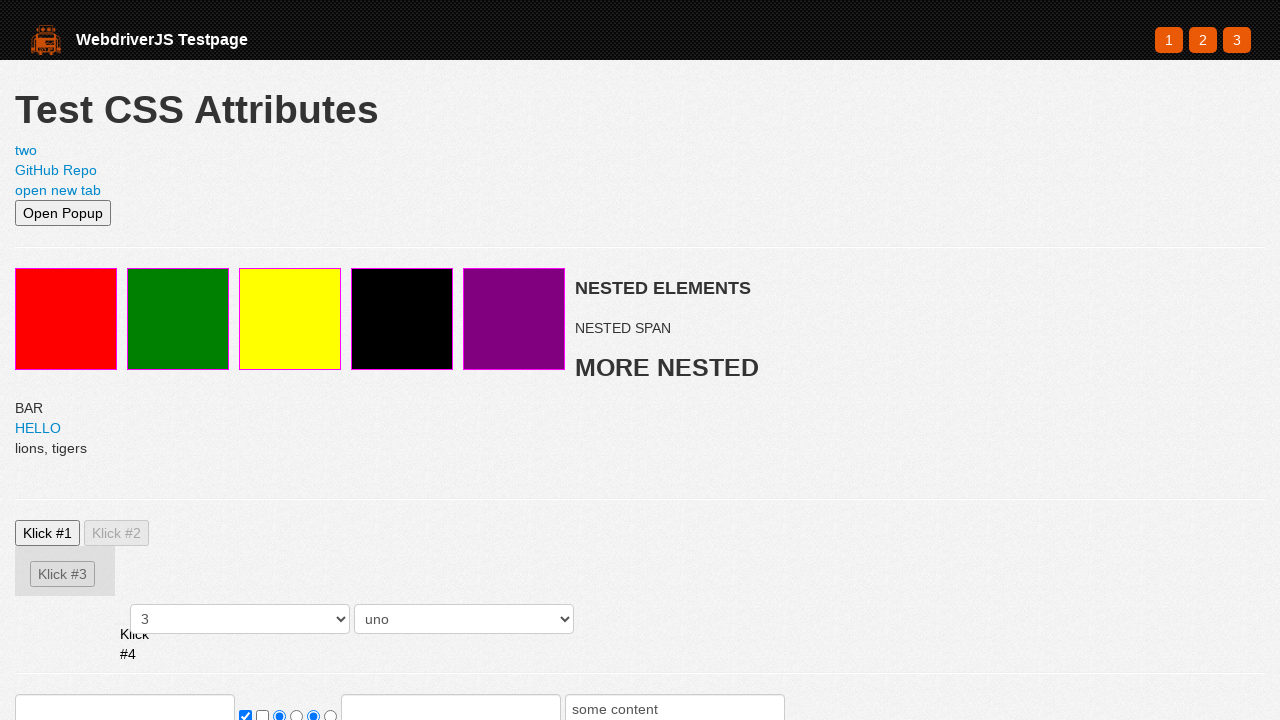